Tests calculator division by zero functionality by dividing 5 by 0 and verifying the result shows Infinity

Starting URL: http://calculatorhtml.onrender.com/

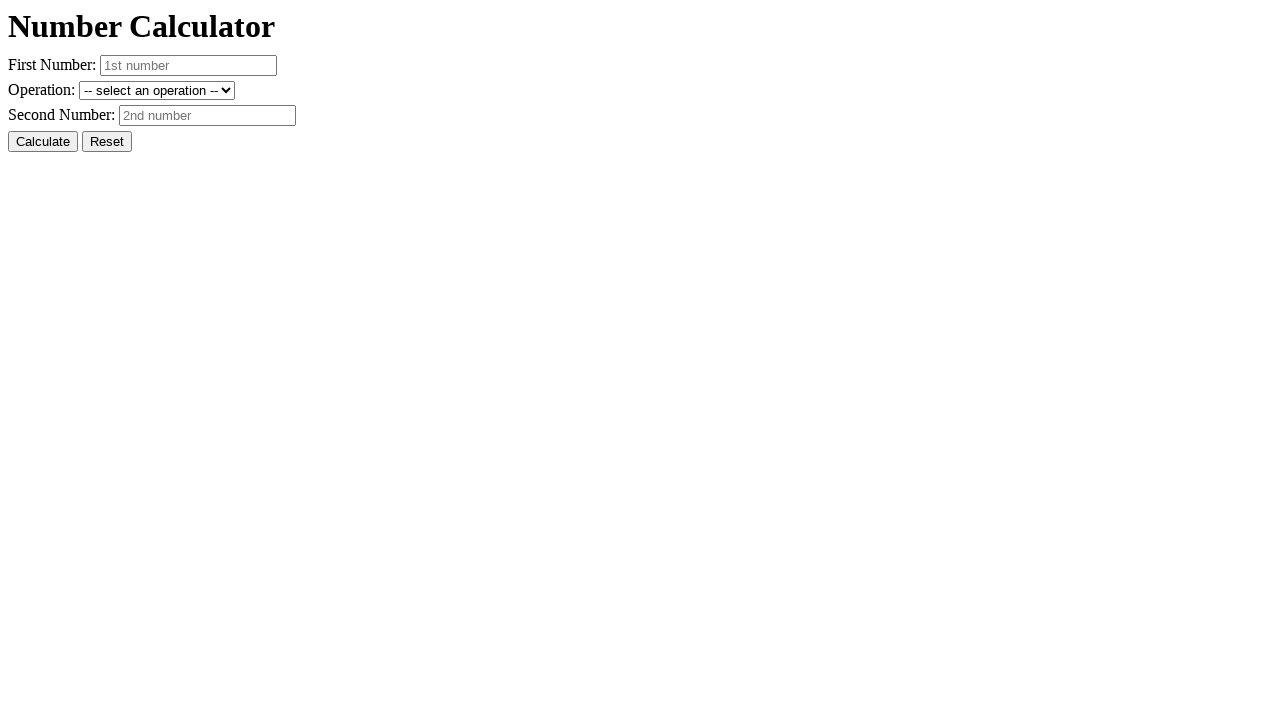

Clicked reset button to clear previous values at (107, 142) on #resetButton
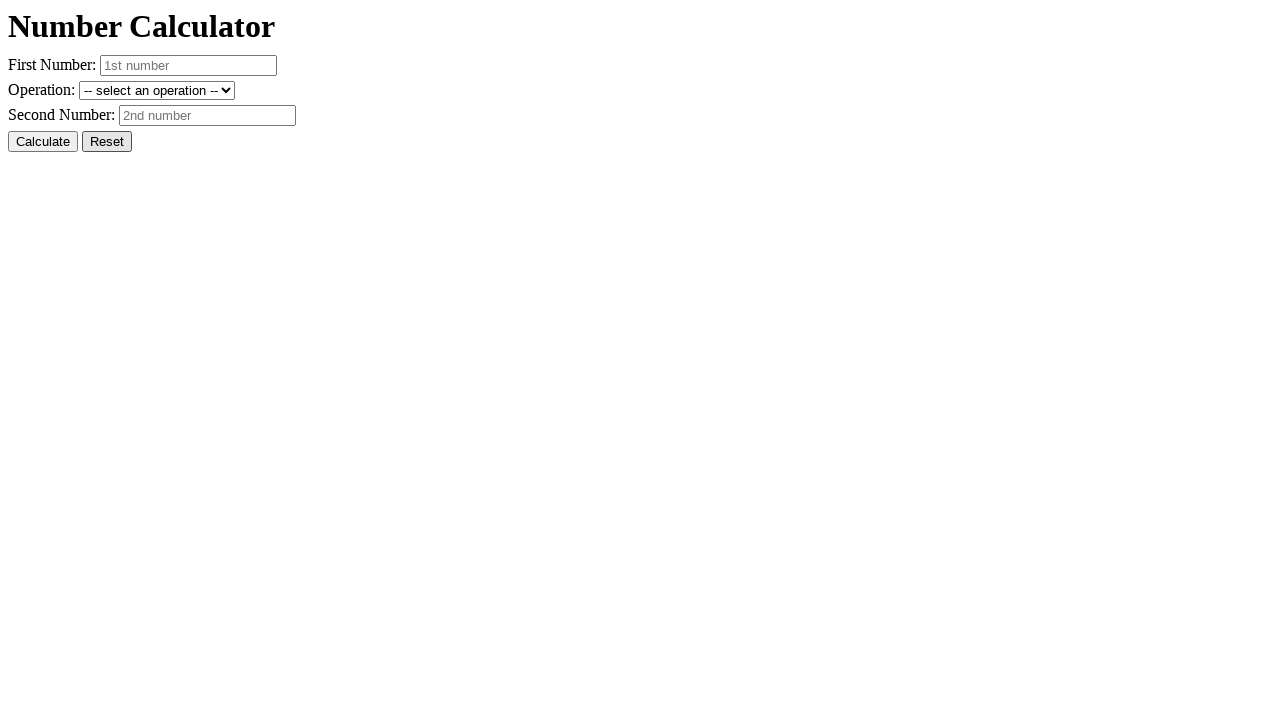

Entered 5 in the first number field on #number1
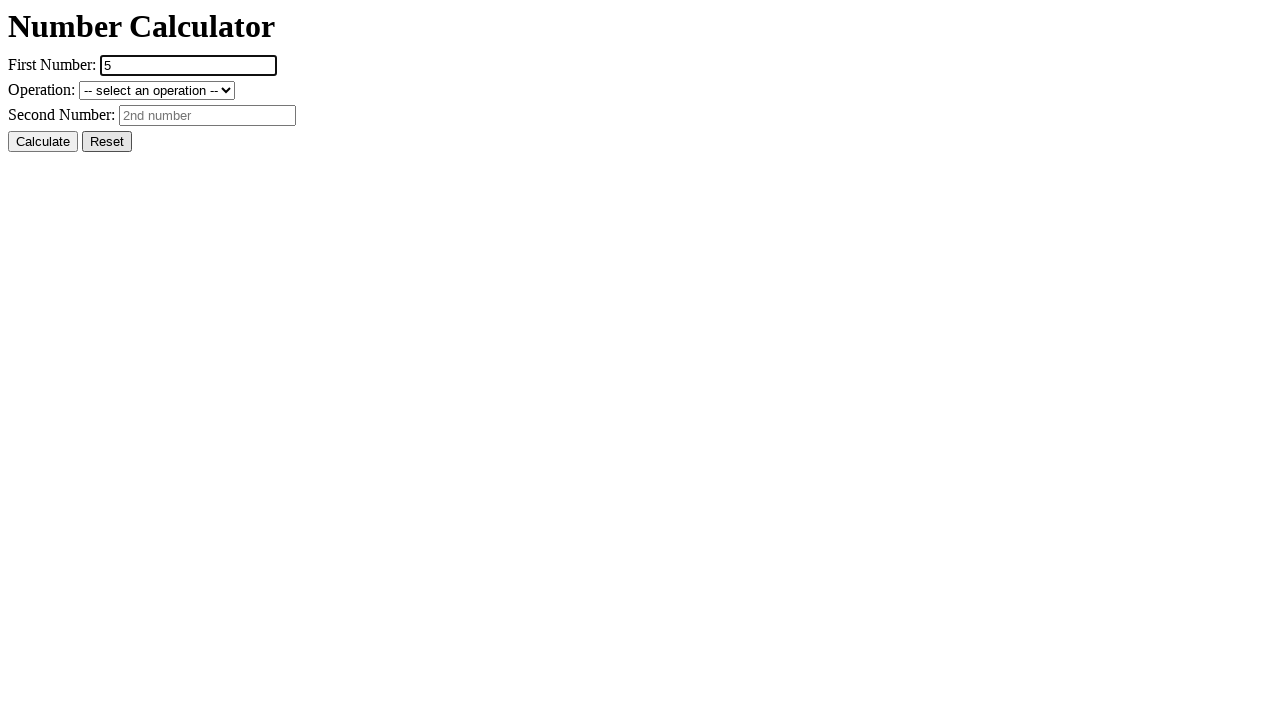

Entered 0 in the second number field for division by zero test on #number2
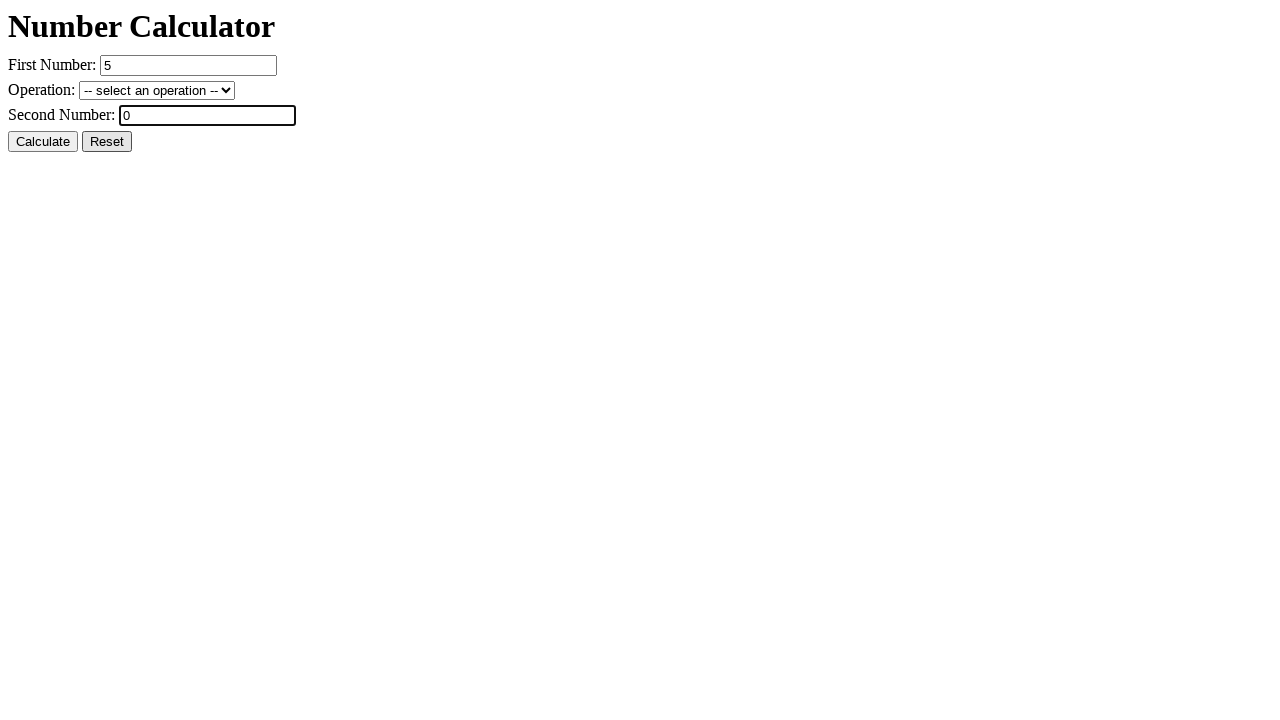

Selected division operation on #operation
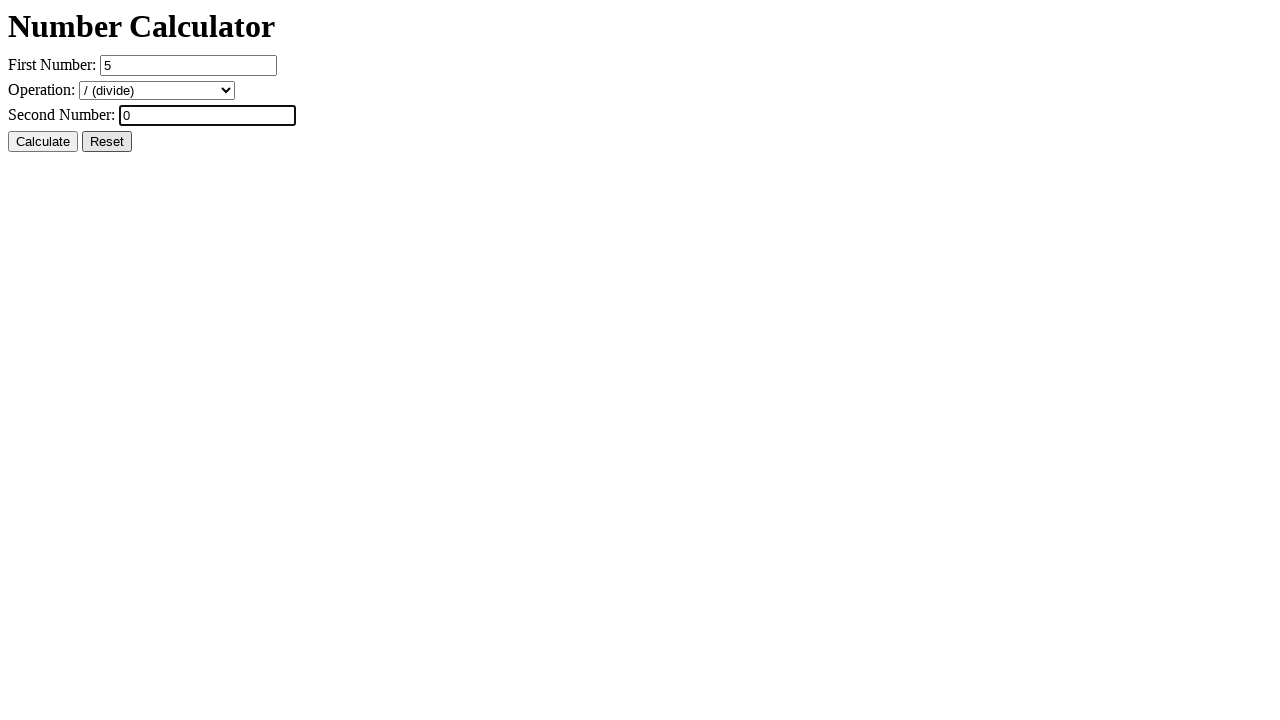

Clicked calculate button to perform 5 divided by 0 at (43, 142) on #calcButton
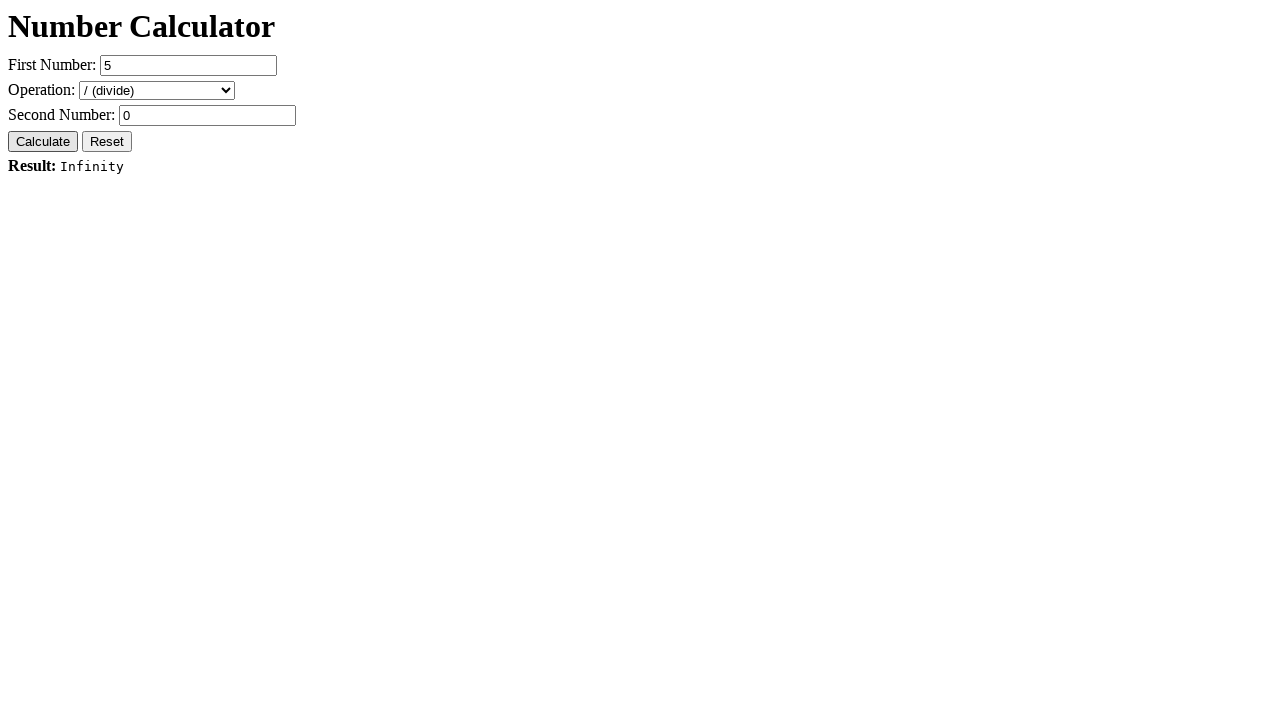

Result element loaded after calculation
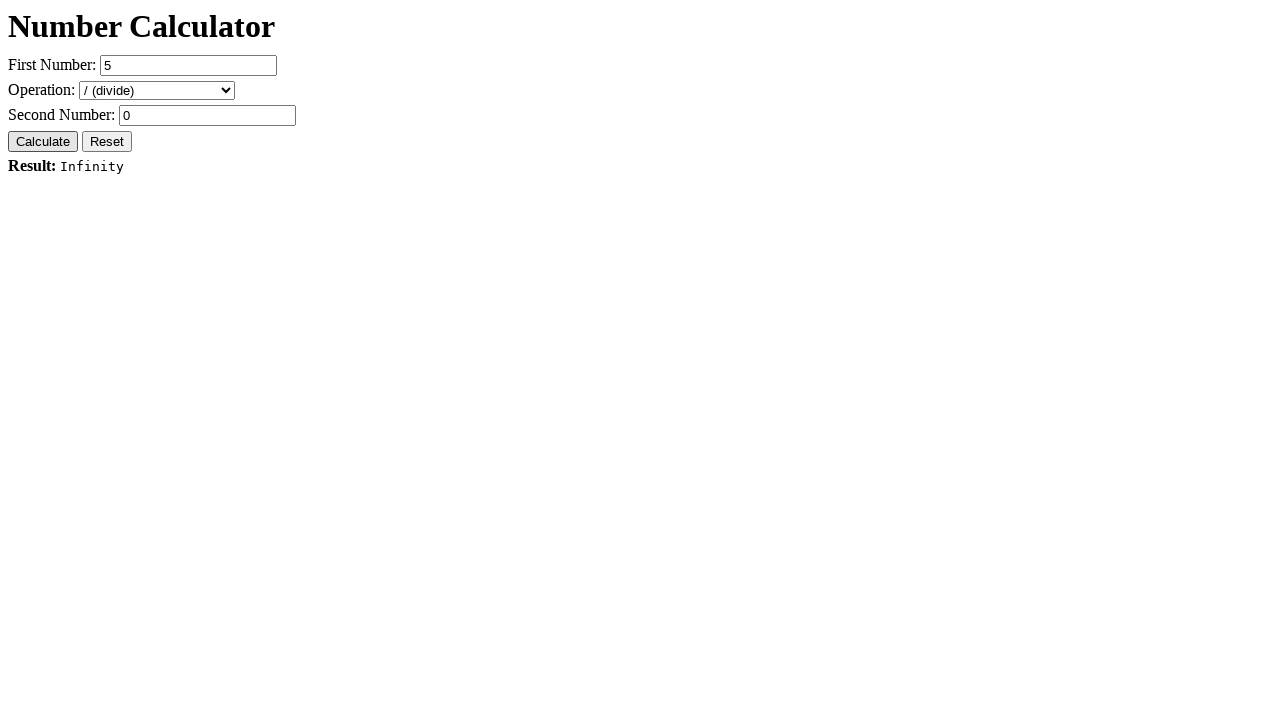

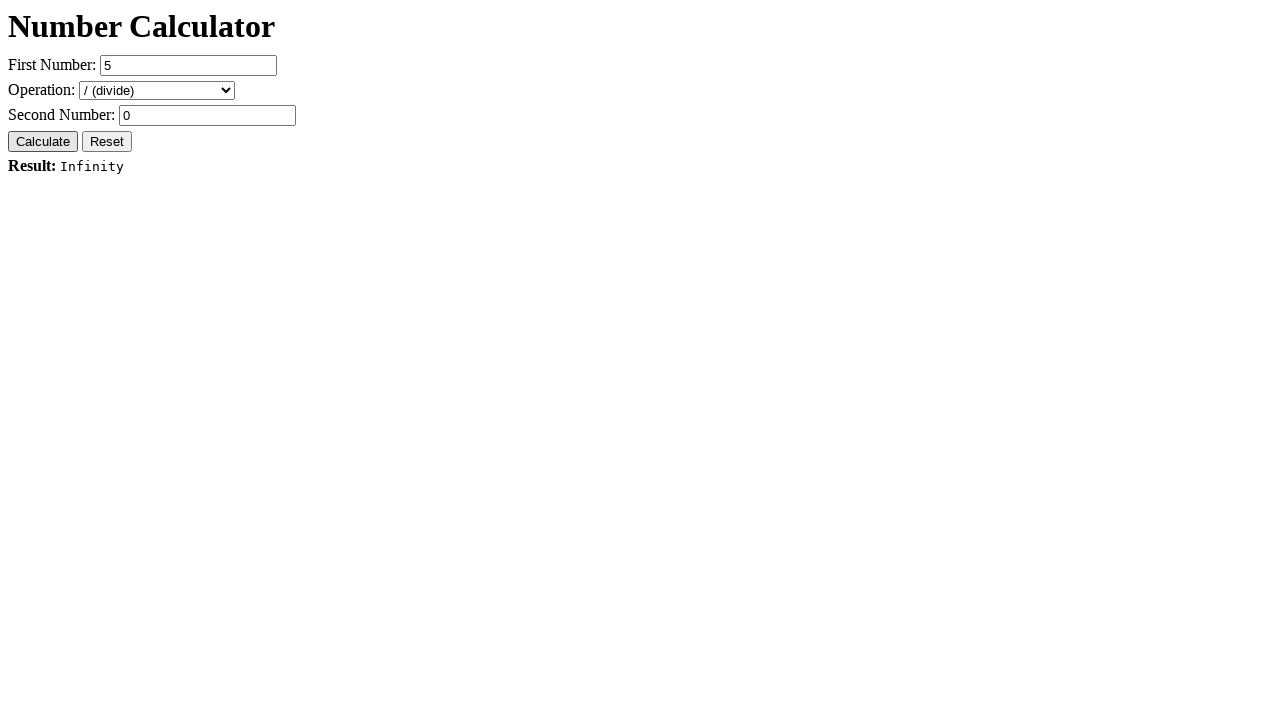